Tests checkbox functionality by clicking checkboxes, verifying their selection state, and counting total checkboxes on the page

Starting URL: https://rahulshettyacademy.com/AutomationPractice/

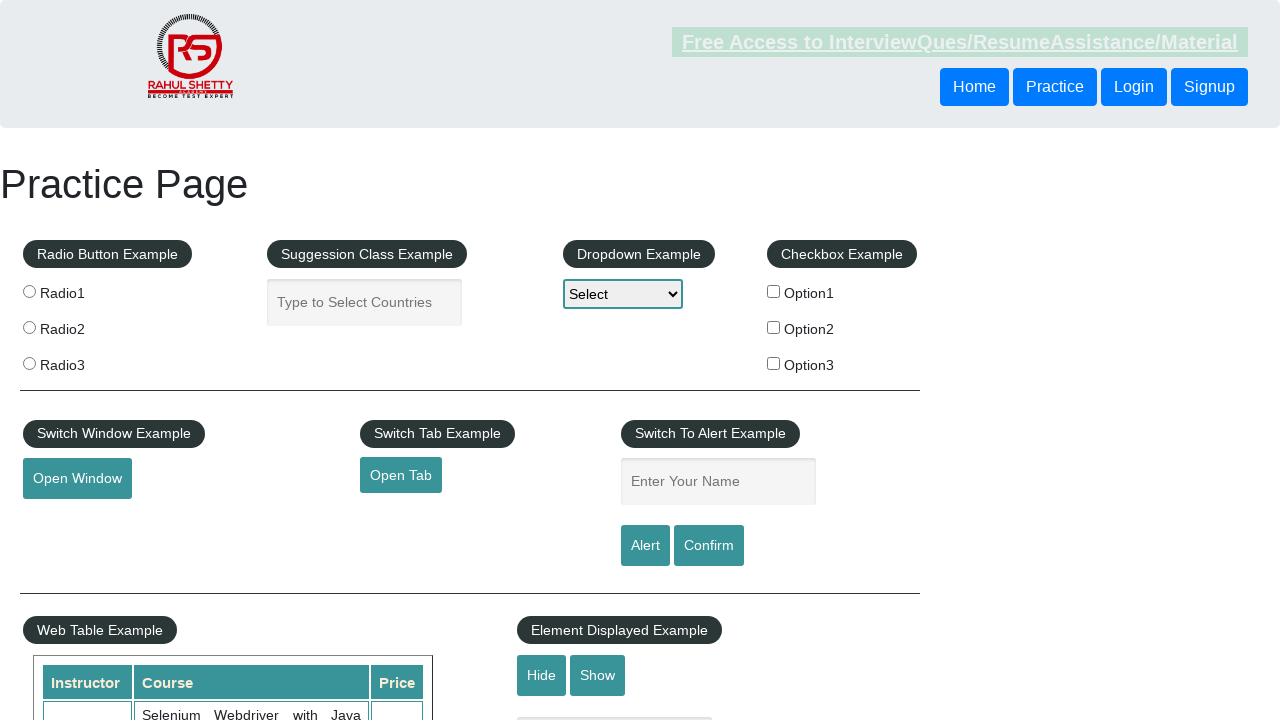

Clicked first checkbox (checkBoxOption1) to select it at (774, 291) on input[id='checkBoxOption1']
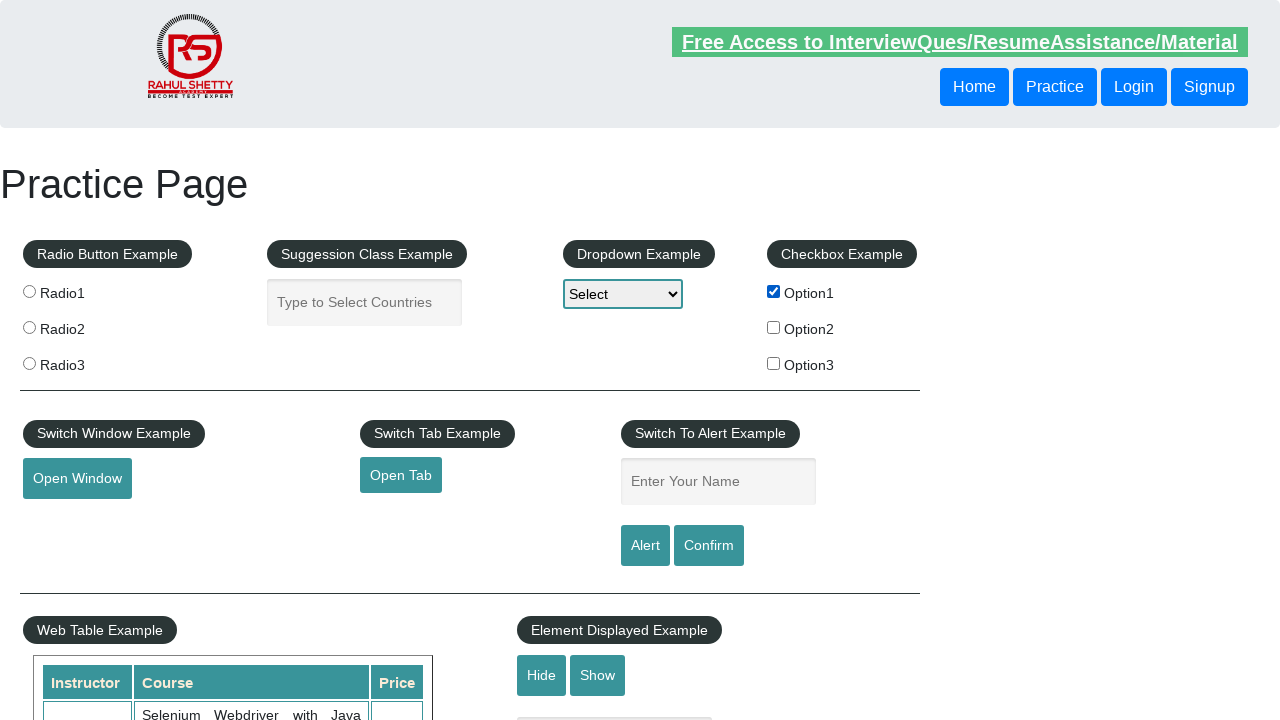

Verified that first checkbox is selected
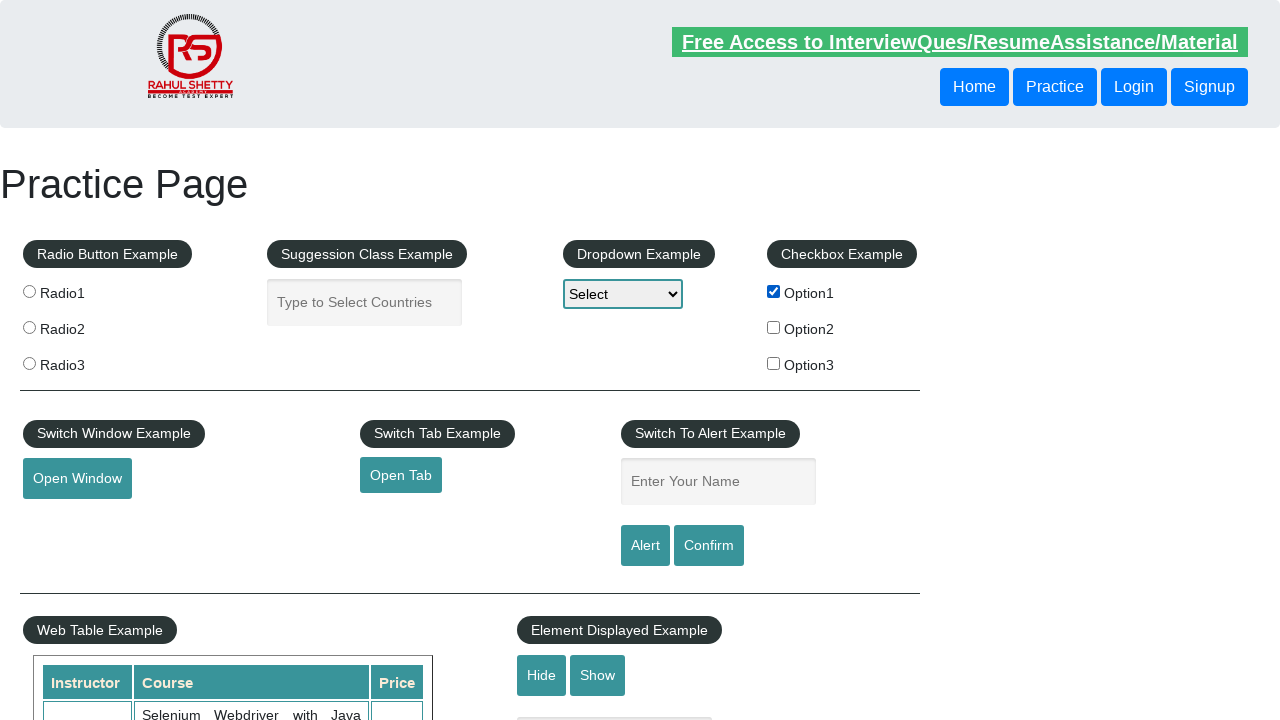

Clicked first checkbox again to unselect it at (774, 291) on #checkBoxOption1
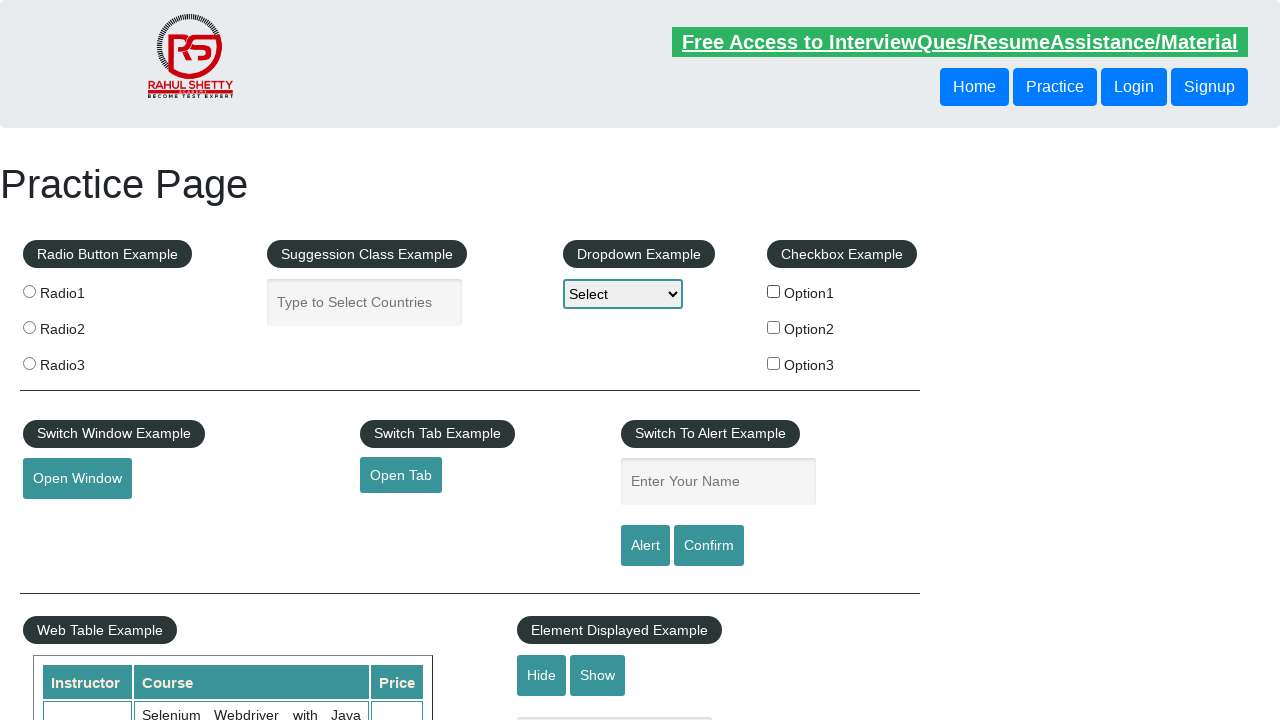

Verified that first checkbox is now unselected
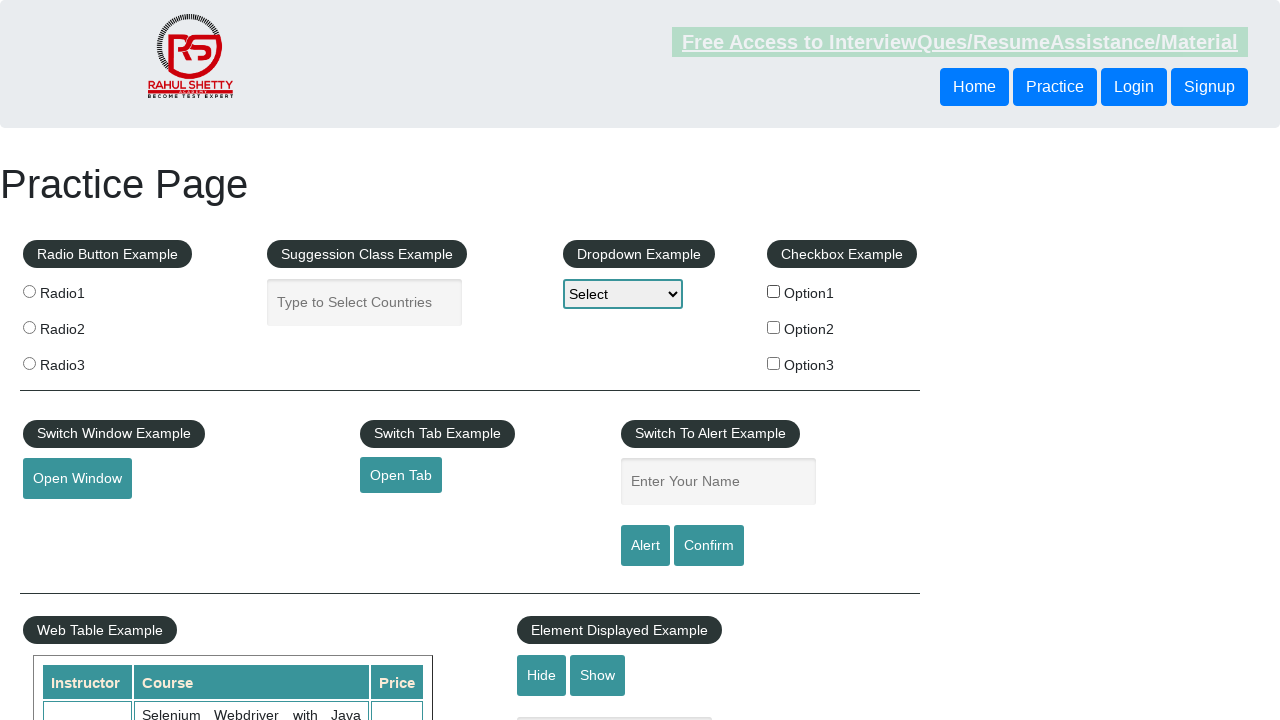

Located all checkboxes on the page - total count: 3
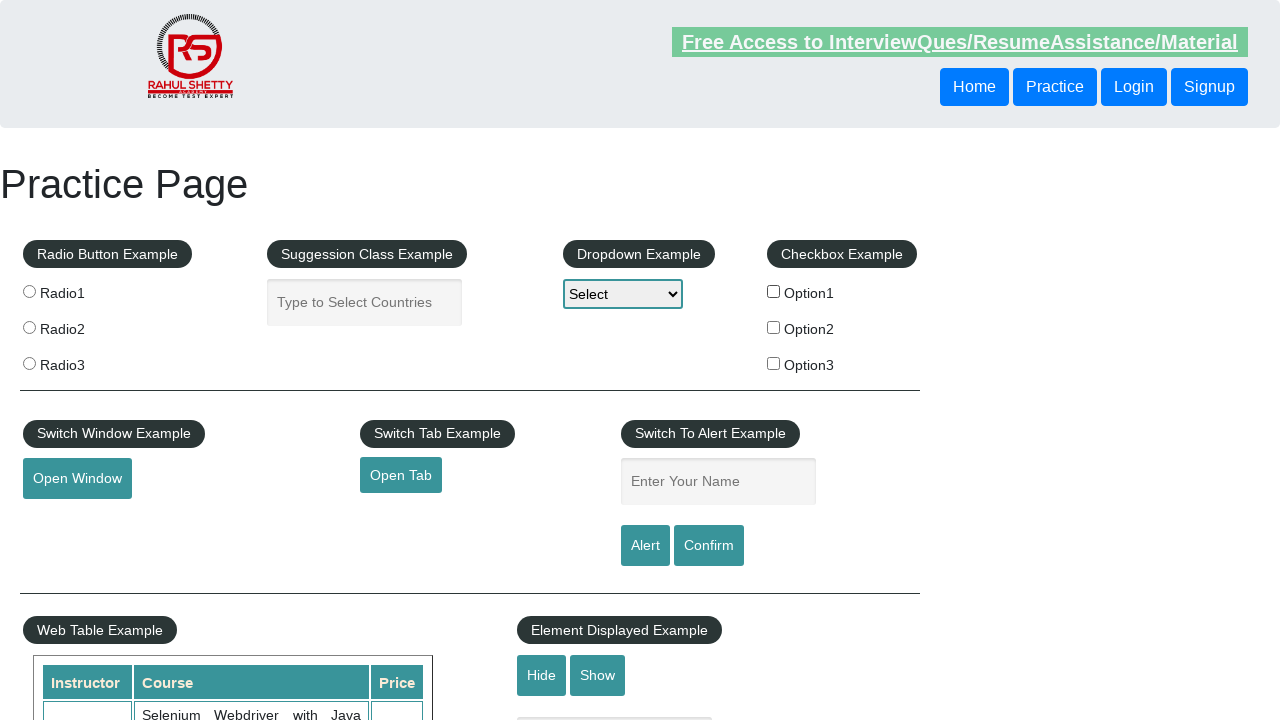

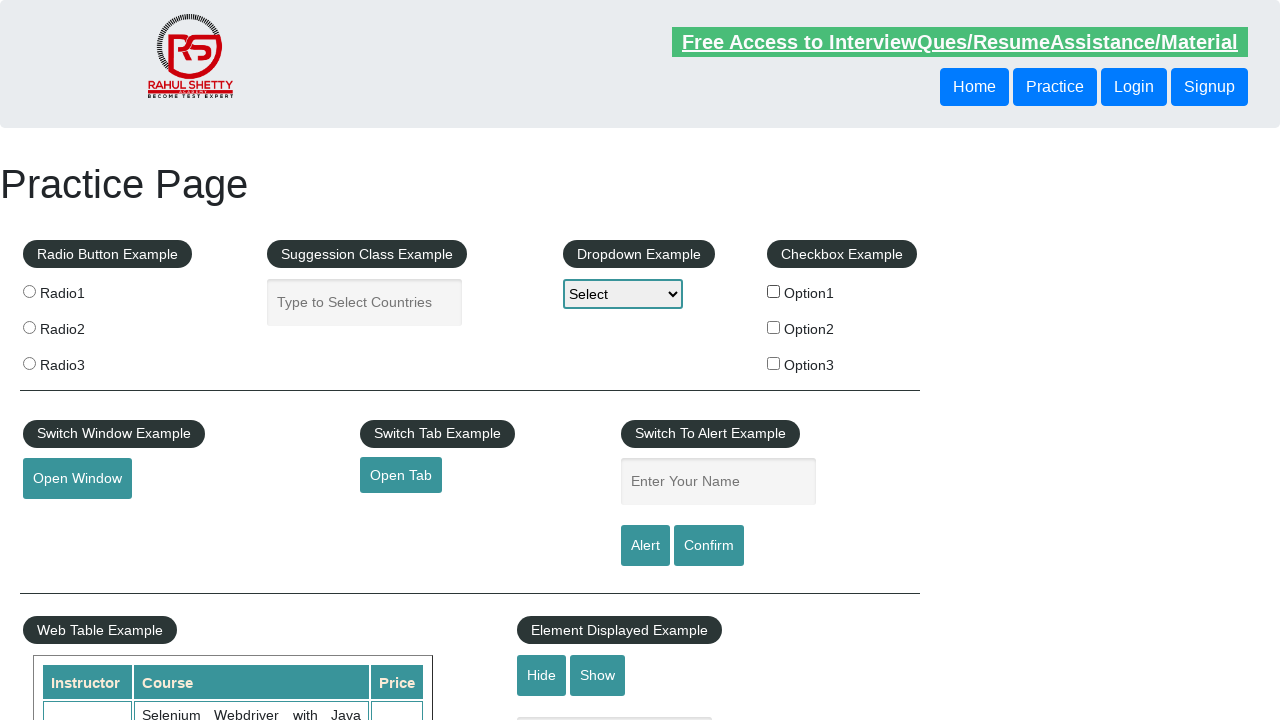